Tests mouse input events (left click, double click, right click) on an input events demo page and verifies the active element text changes after each action

Starting URL: https://v1.training-support.net/selenium/input-events

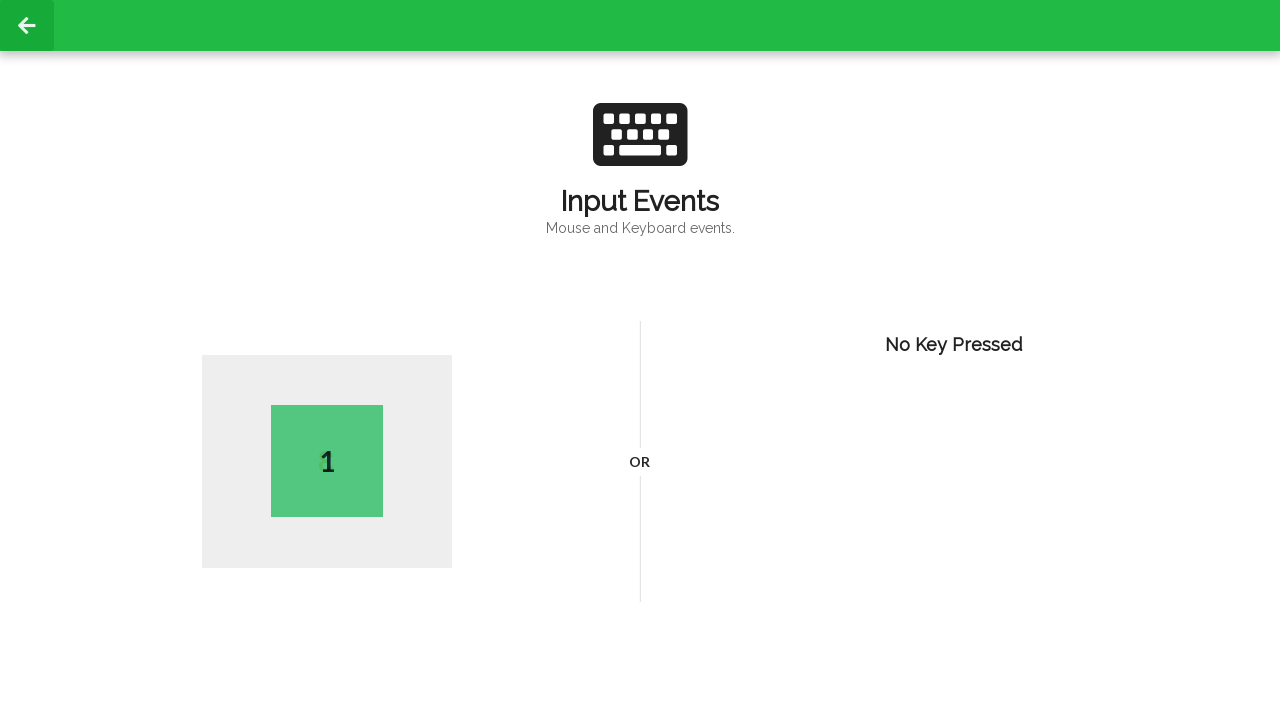

Performed left click on the page at (640, 360) on body
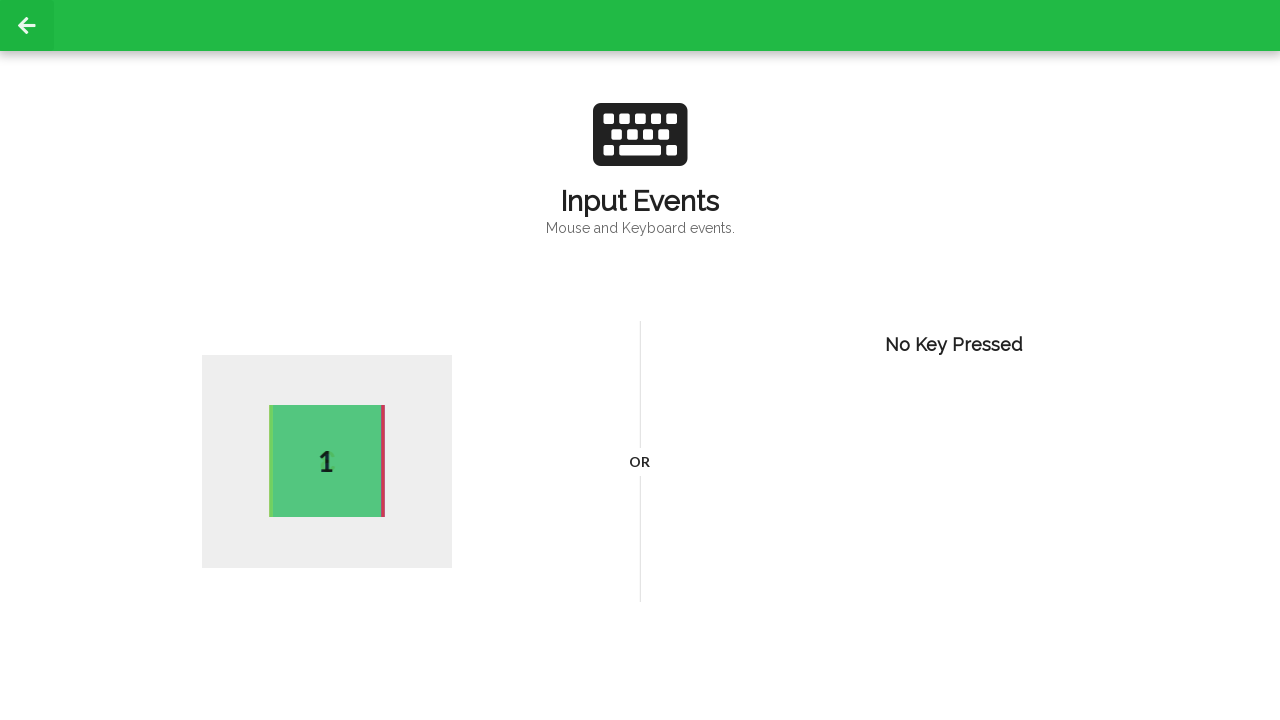

Active element updated after left click
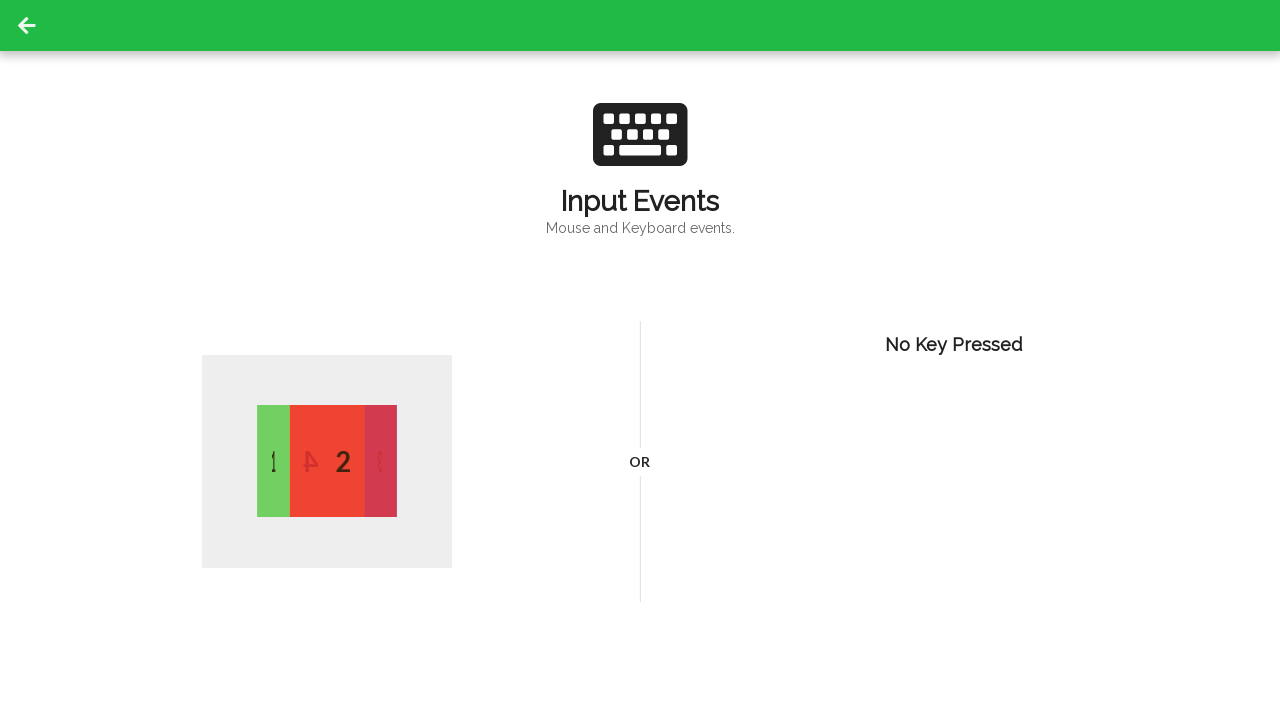

Performed double click on the page at (640, 360) on body
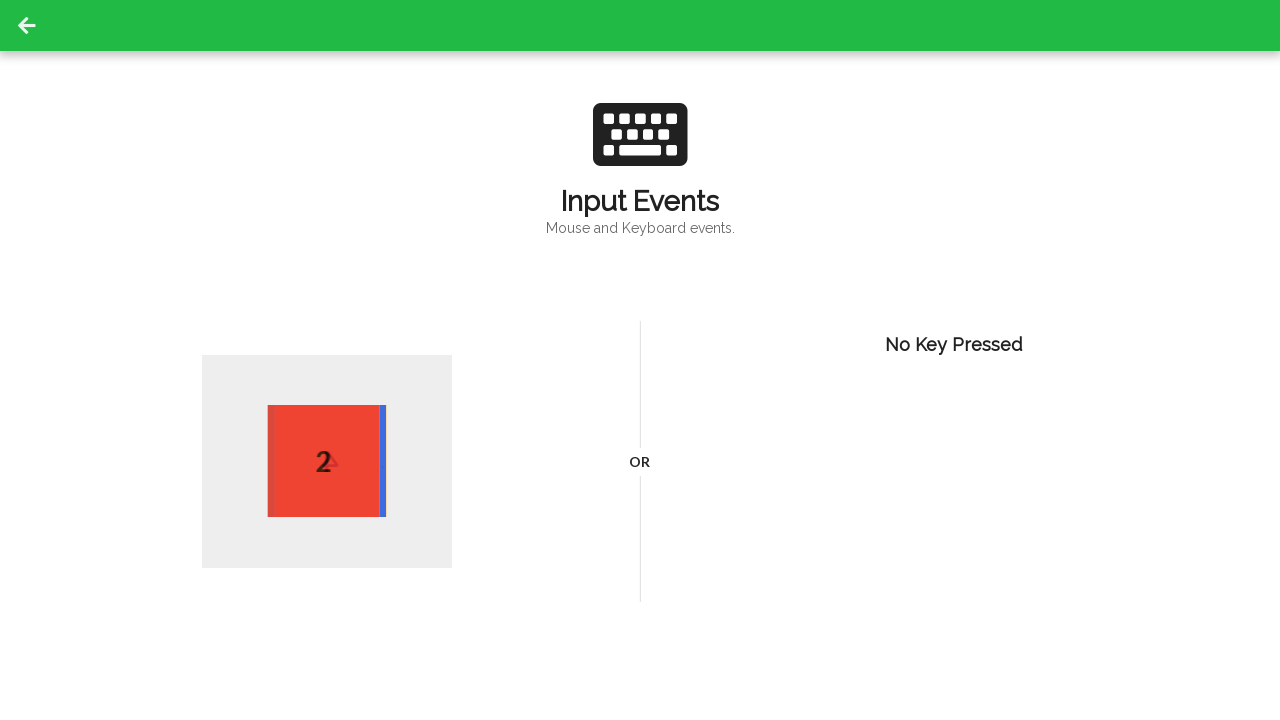

Active element updated after double click
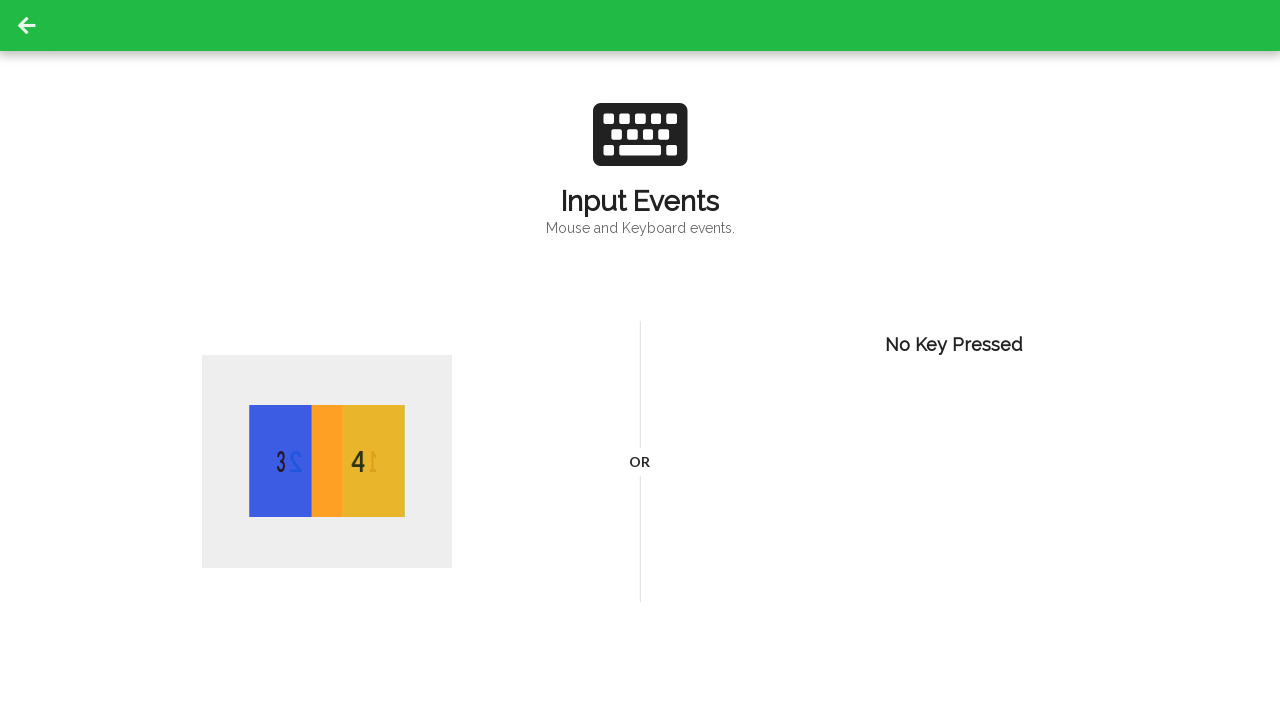

Performed right click (context click) on the page at (640, 360) on body
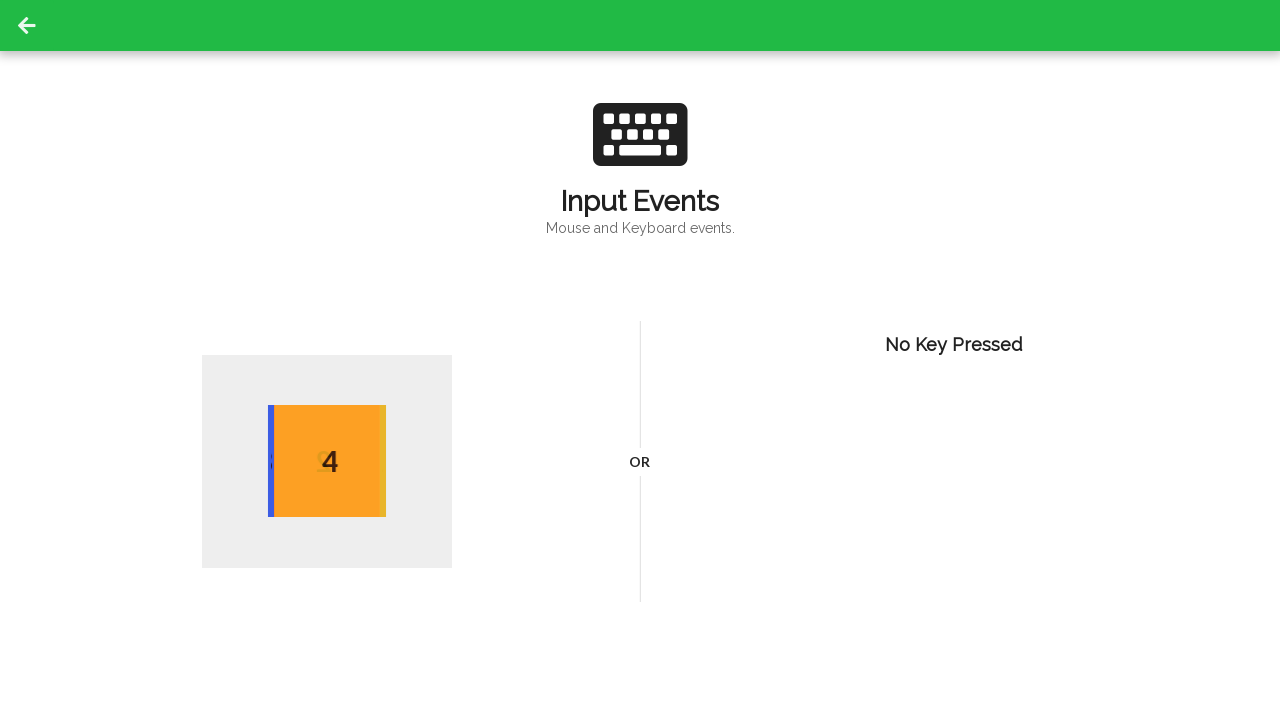

Active element updated after right click
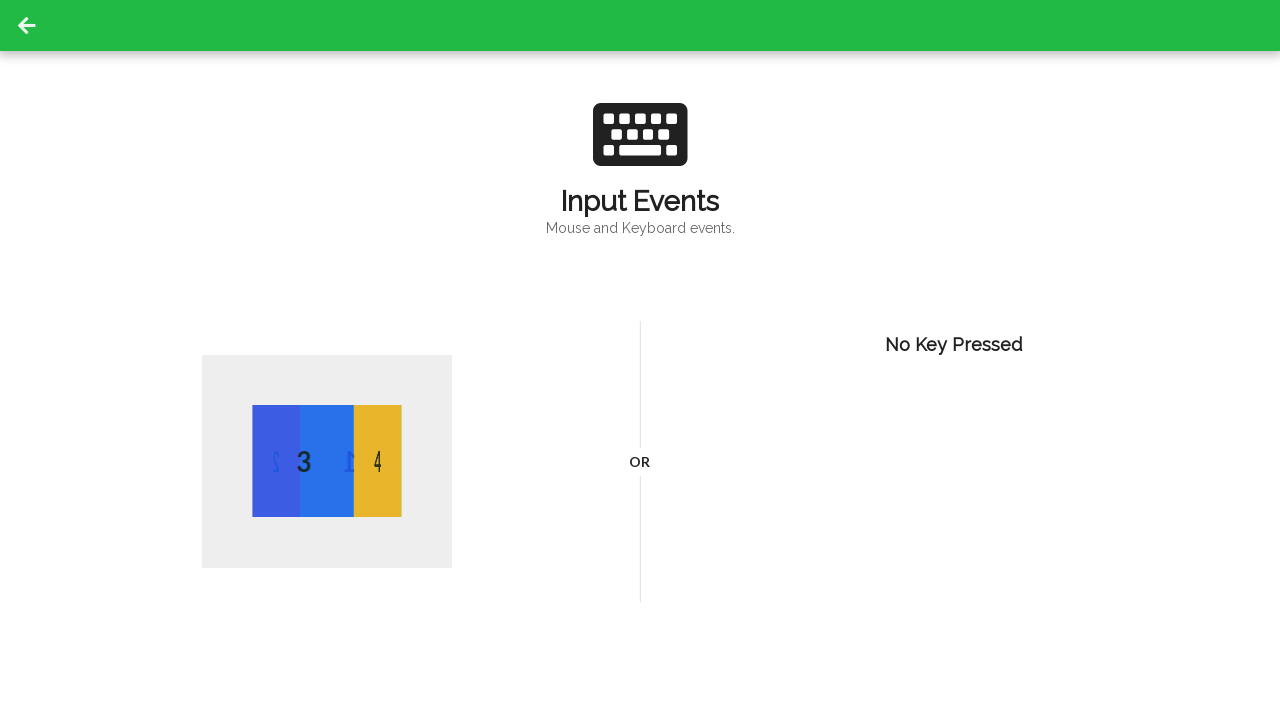

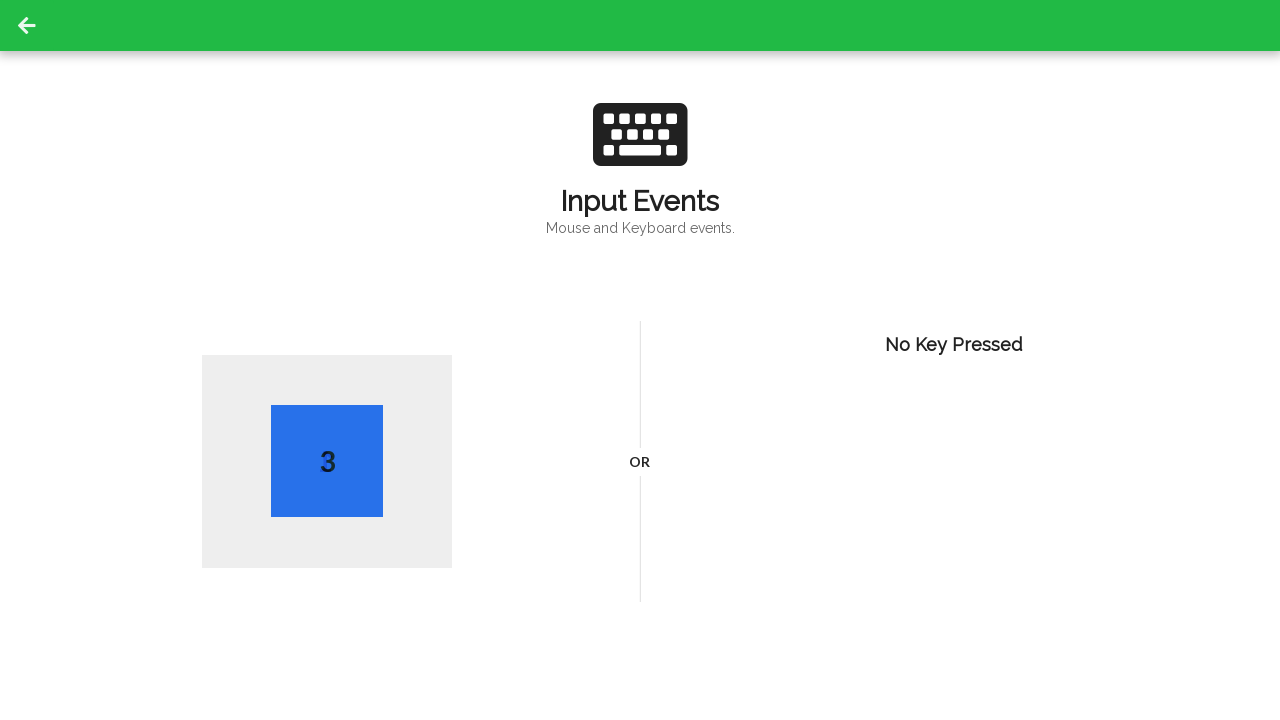